Navigates to JPL Space image page, clicks the full image button, and verifies the featured image is displayed

Starting URL: https://data-class-jpl-space.s3.amazonaws.com/JPL_Space/index.html

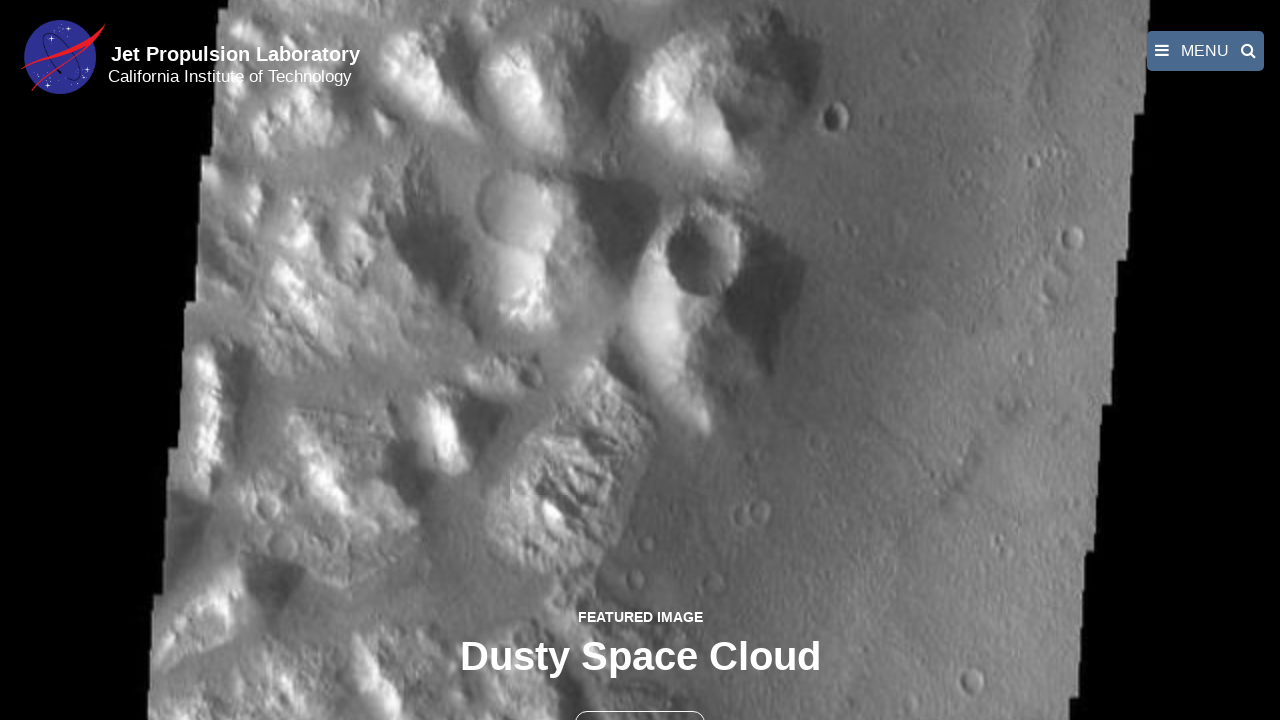

Navigated to JPL Space image page
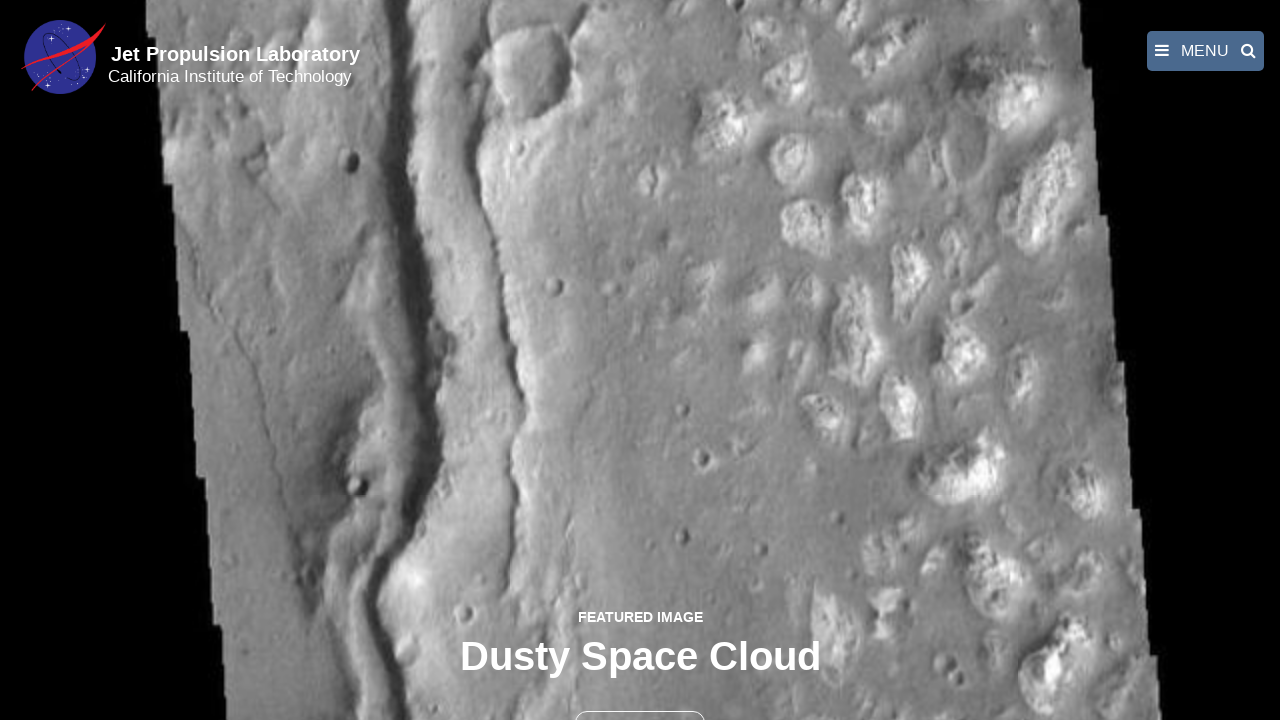

Clicked the full image button at (640, 699) on button >> nth=1
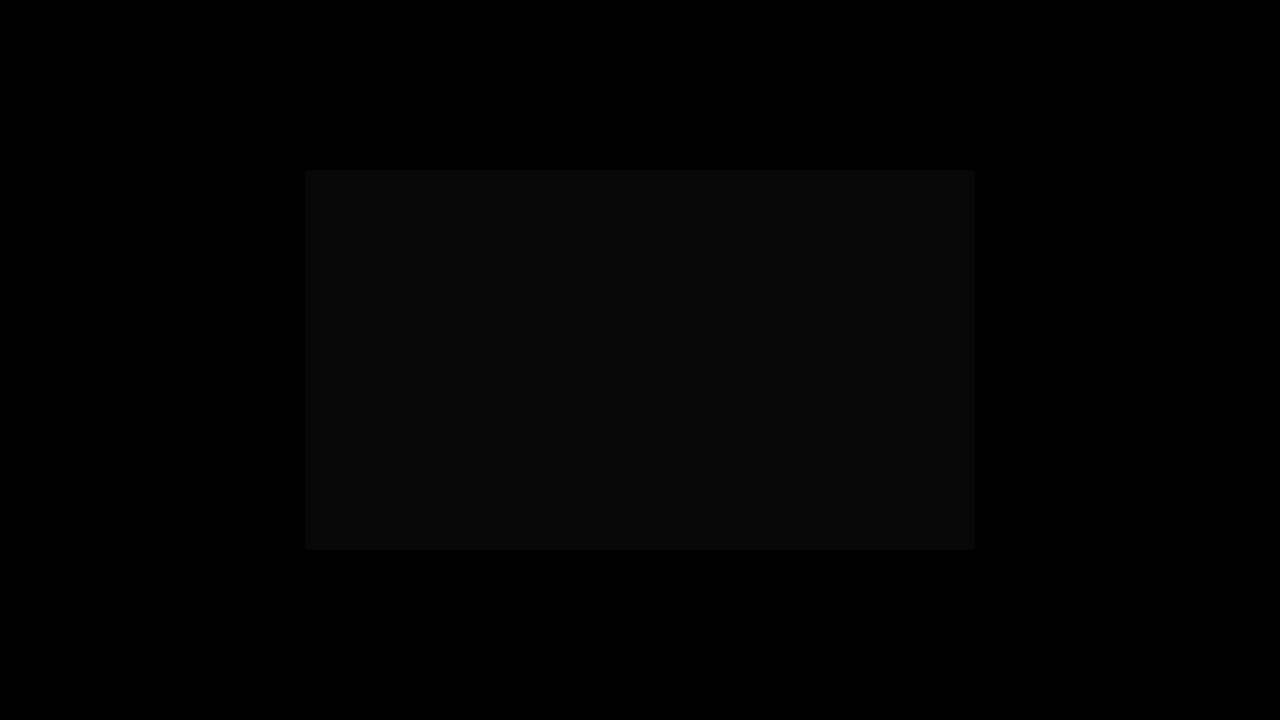

Featured image is displayed
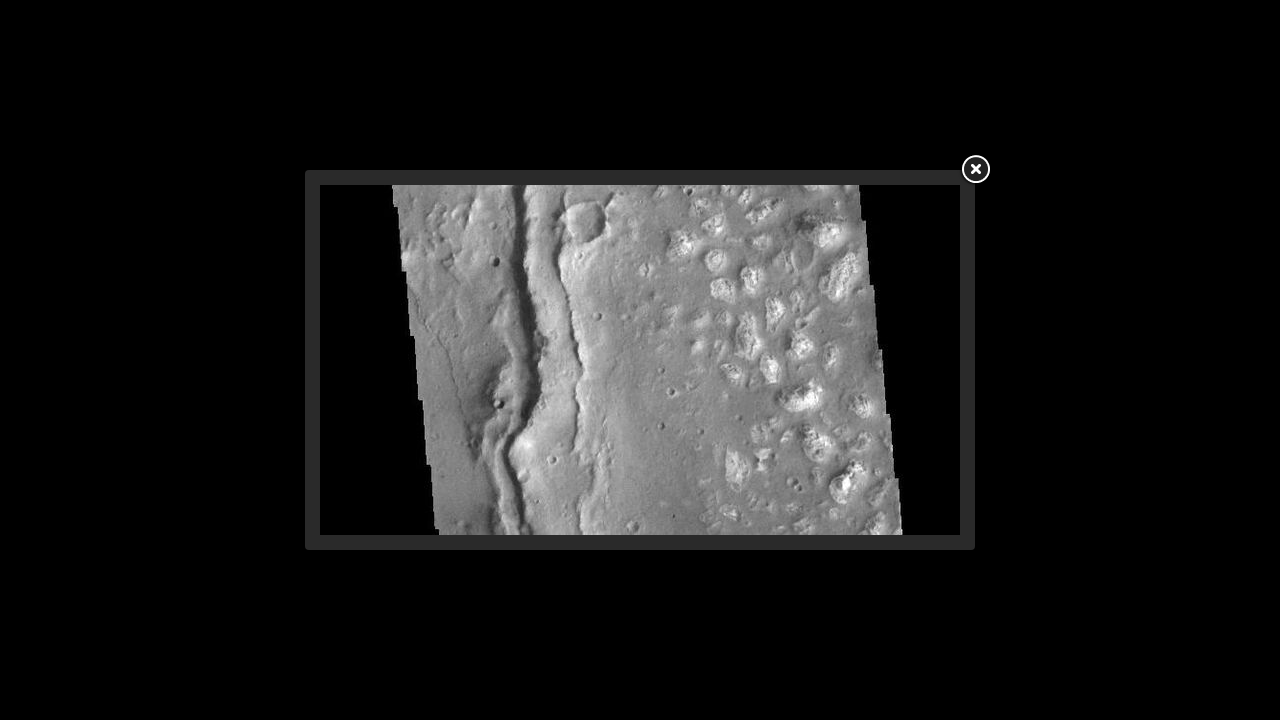

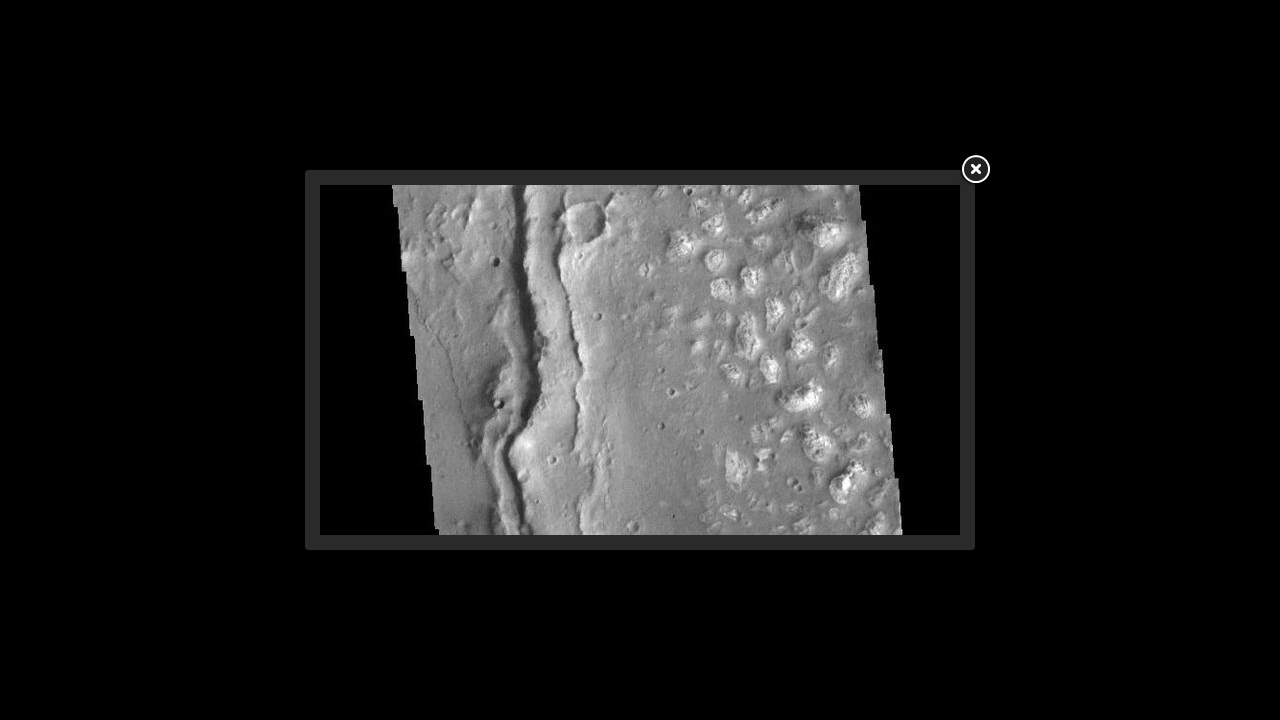